Tests JavaScript alert functionality by clicking alert button, verifying alert text, and accepting the alert

Starting URL: https://the-internet.herokuapp.com/javascript_alerts

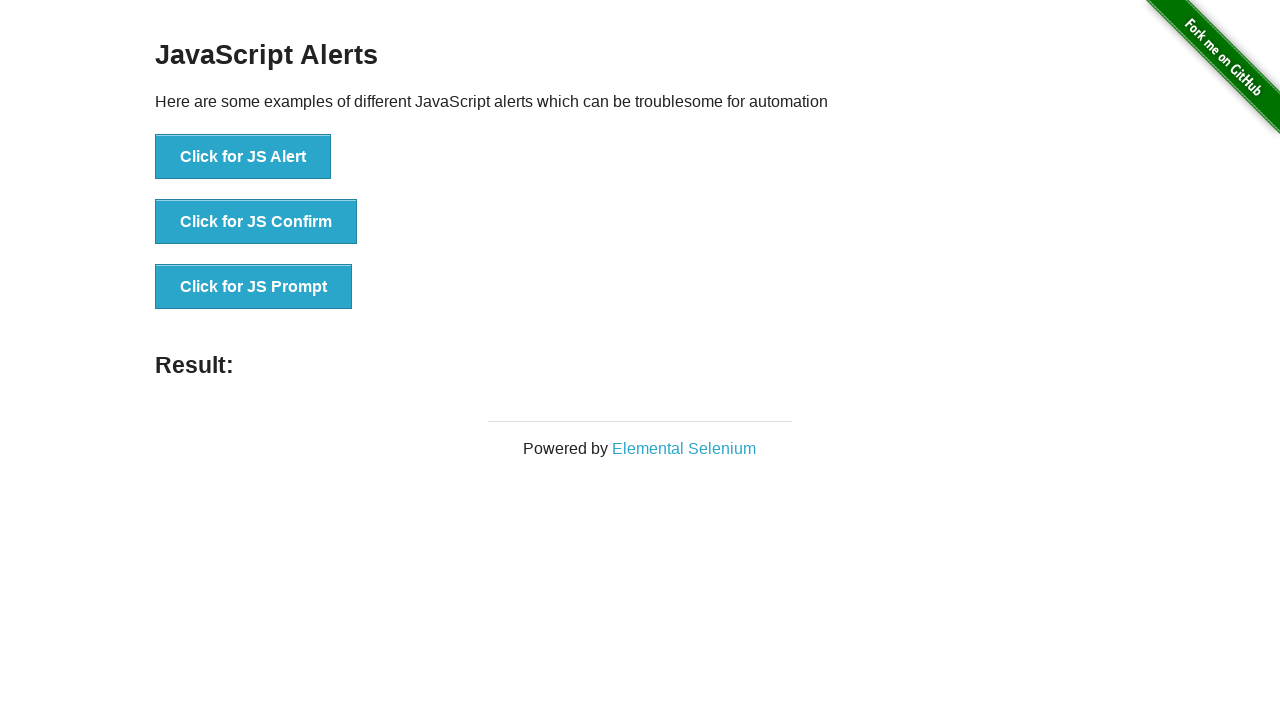

Clicked the JavaScript alert button at (243, 157) on xpath=//button[contains(@onclick,'jsAlert()')]
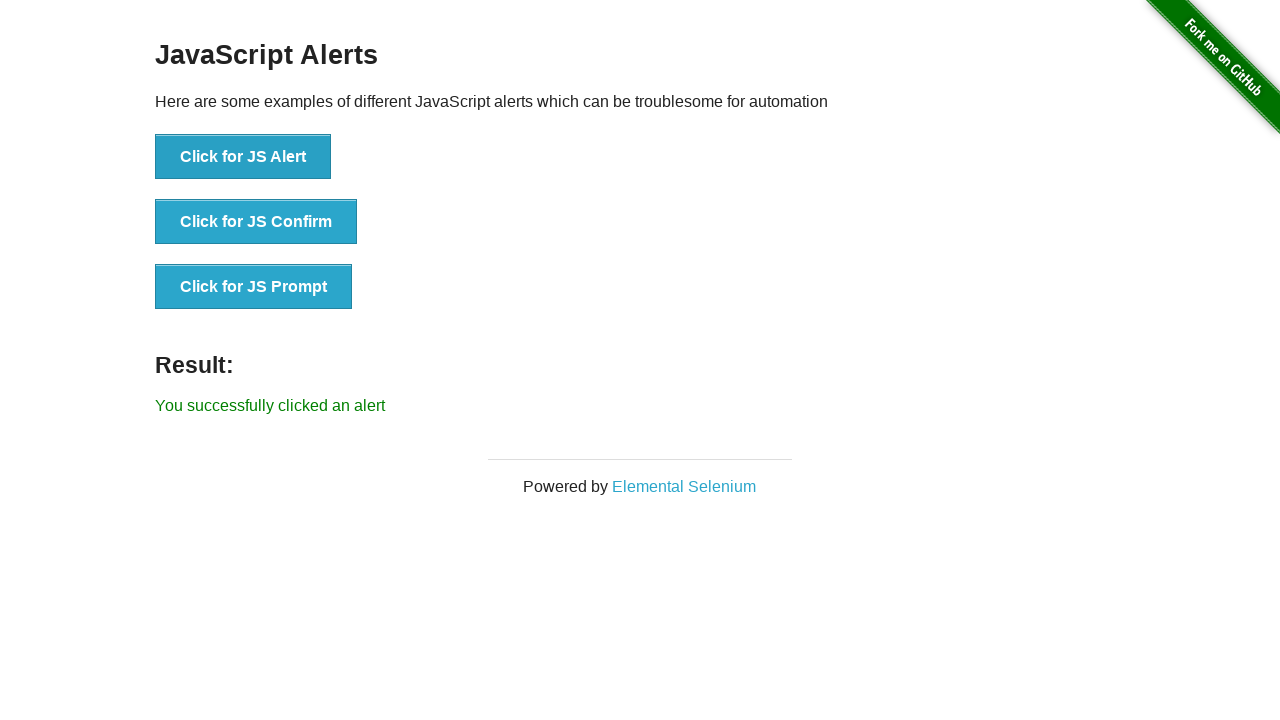

Set up alert dialog handler to accept alerts
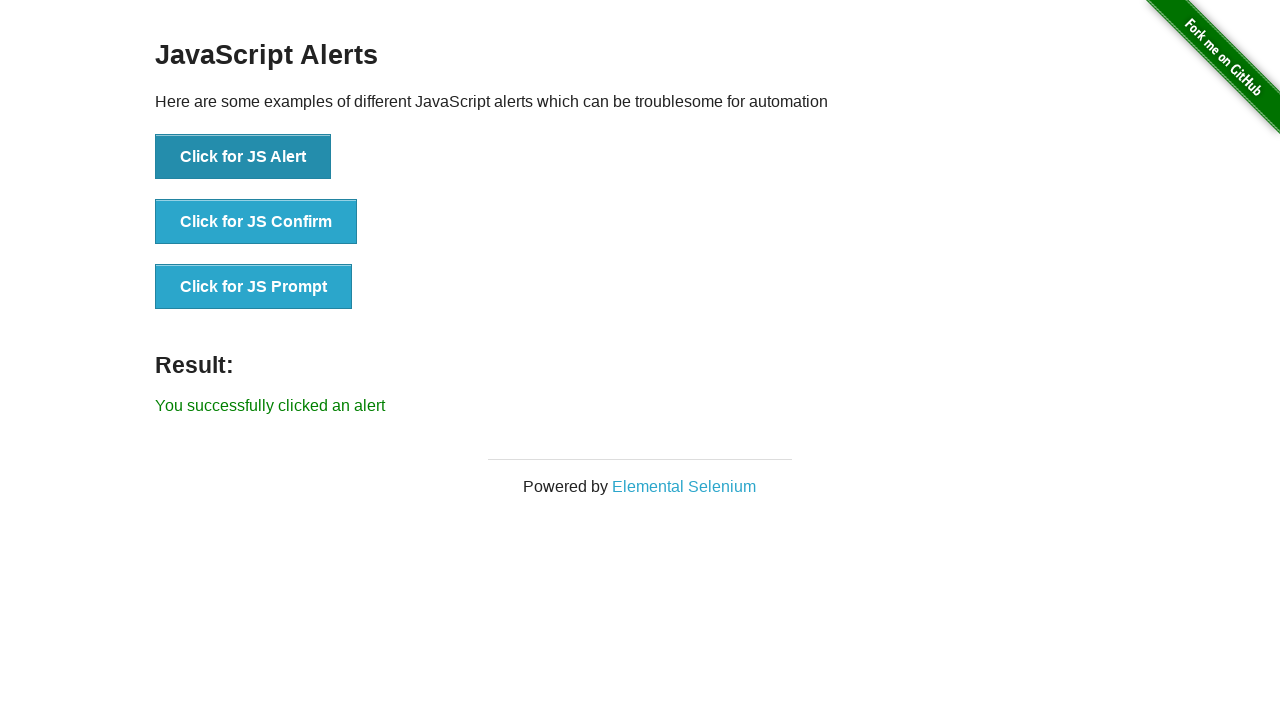

Clicked the JavaScript alert button again at (243, 157) on xpath=//button[contains(@onclick,'jsAlert()')]
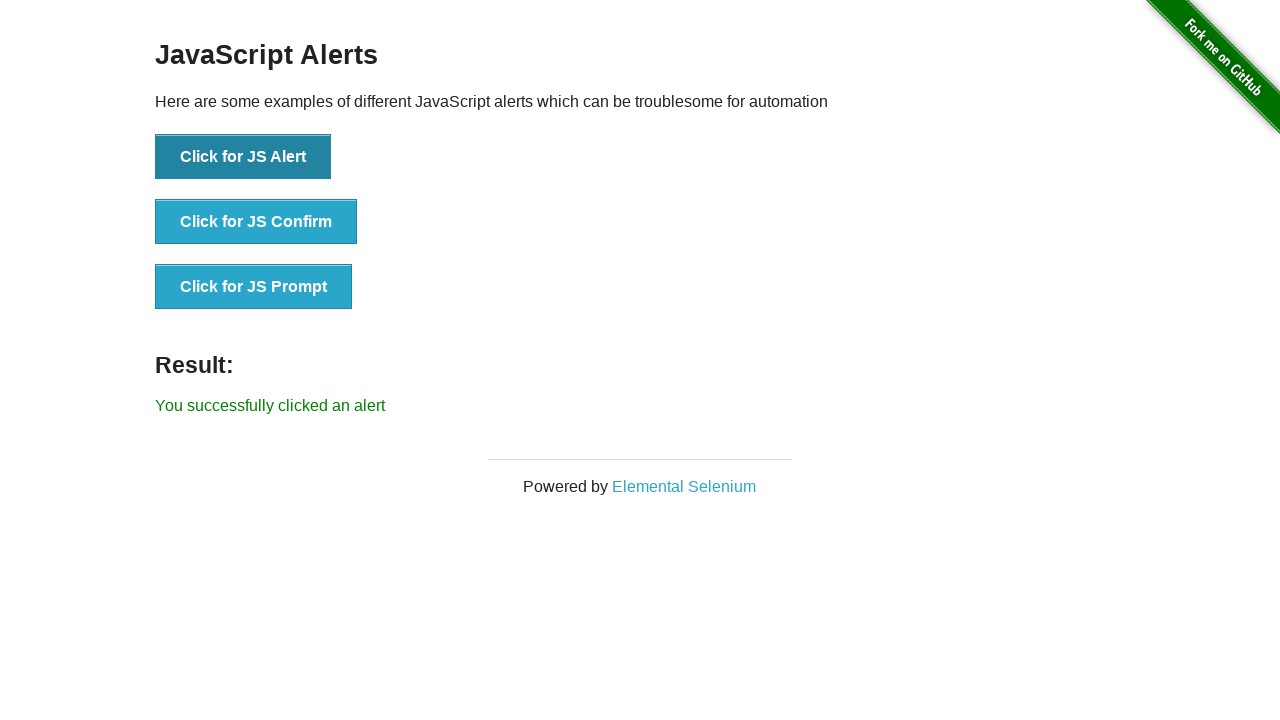

Waited for result message to appear
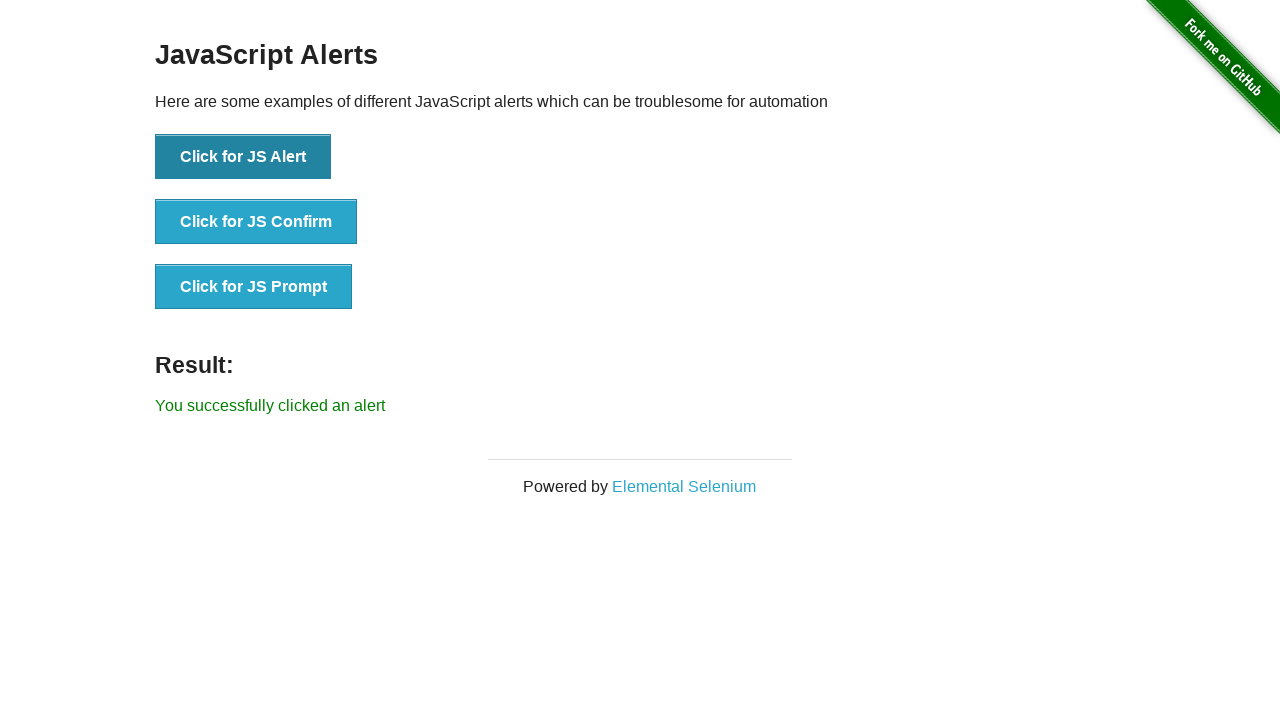

Verified success message: 'You successfully clicked an alert'
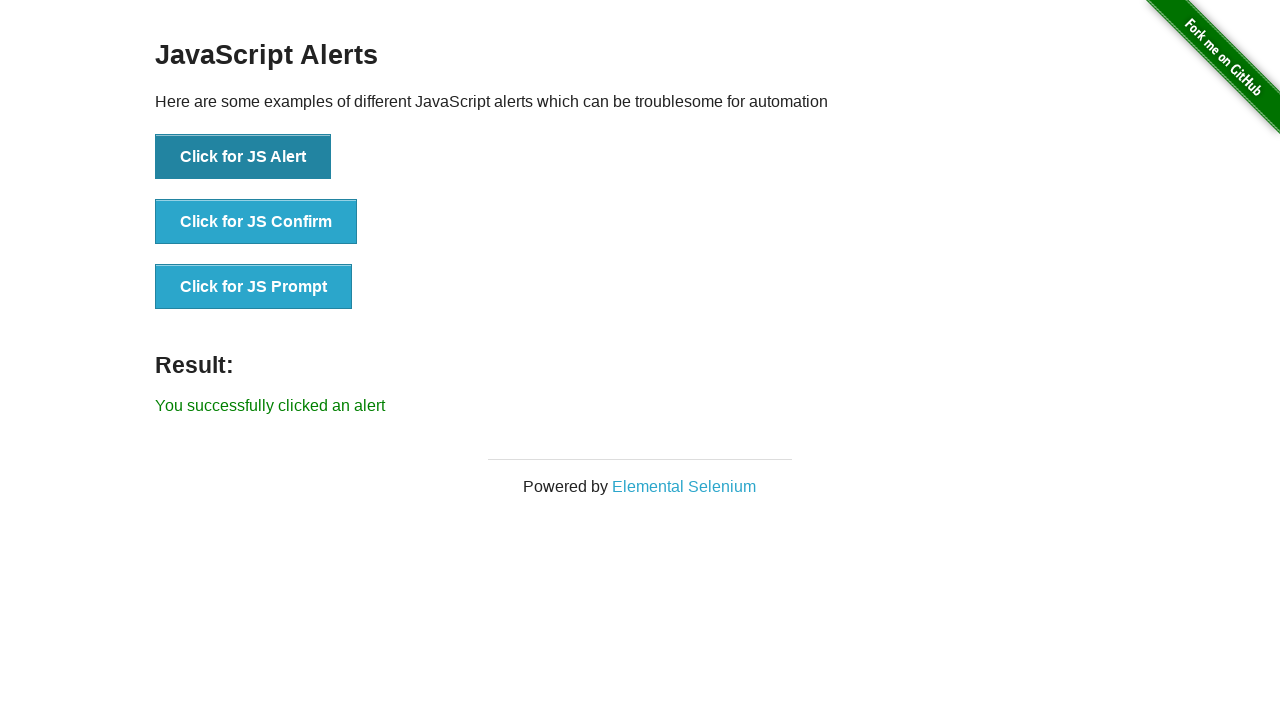

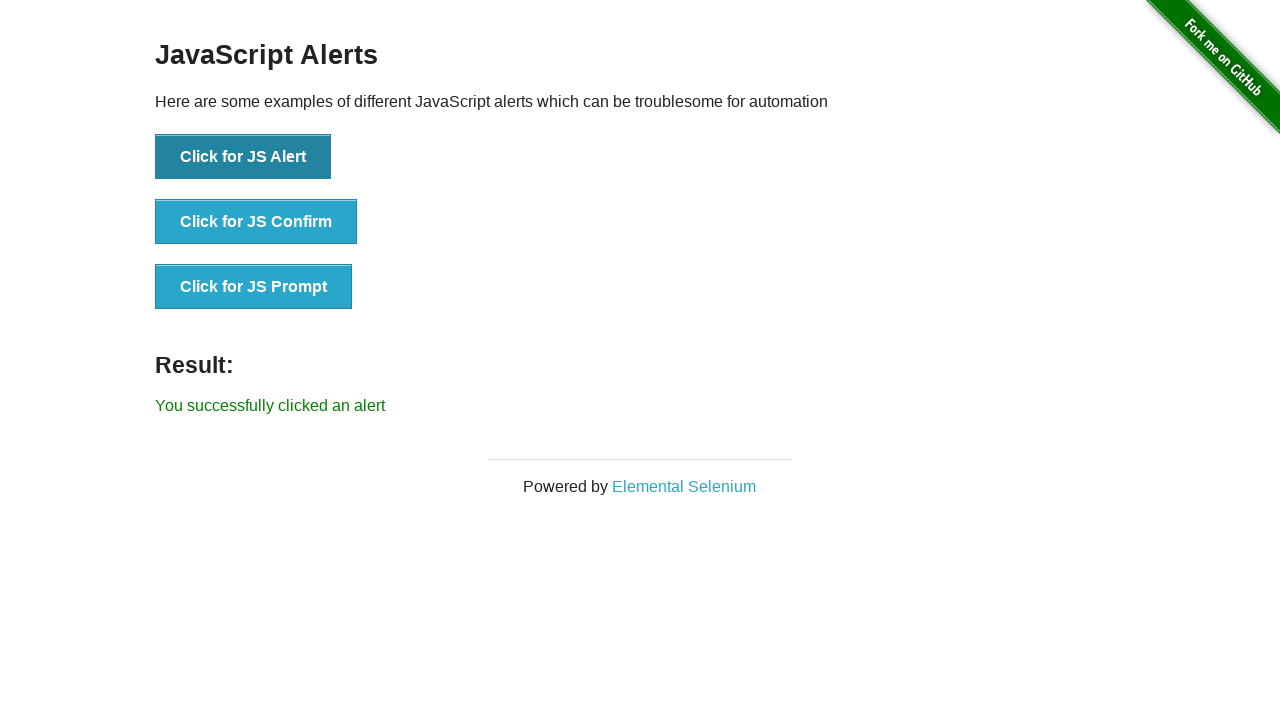